Tests different types of JavaScript alerts including simple alert, confirm dialog, and prompt dialog on a demo automation testing site

Starting URL: http://demo.automationtesting.in/Alerts.html

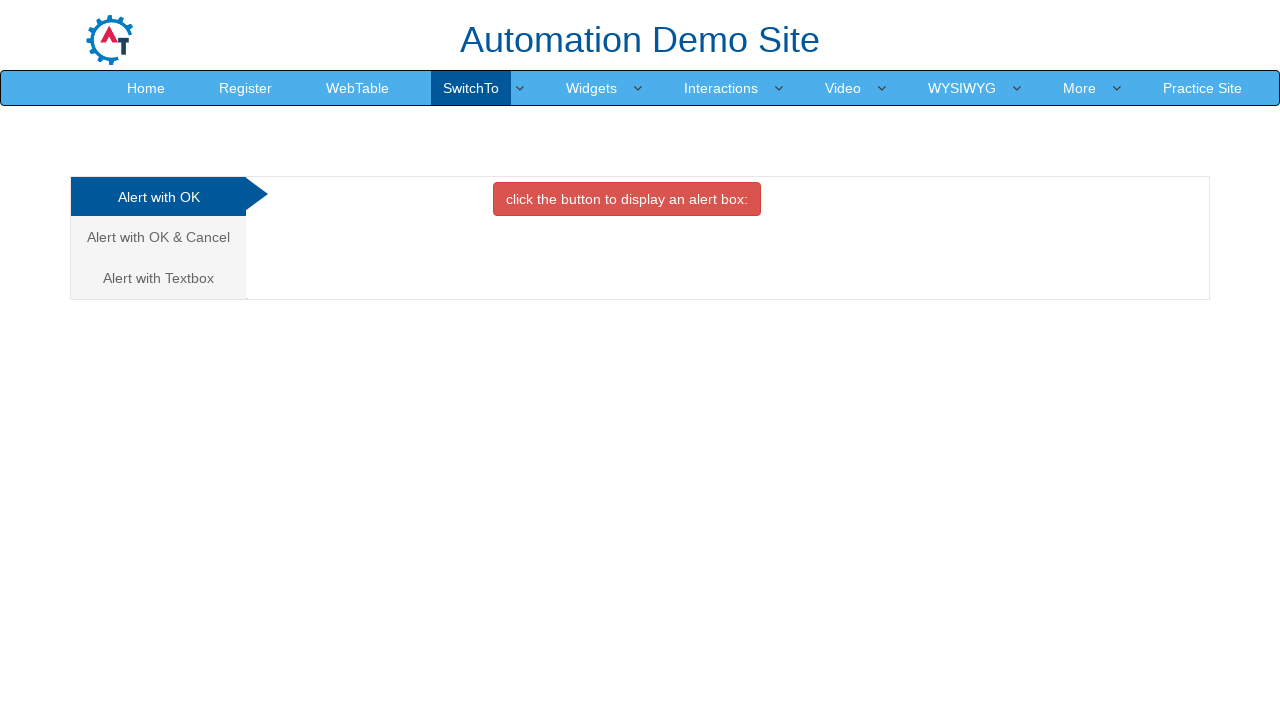

Clicked button to display simple alert box at (627, 199) on button.btn.btn-danger
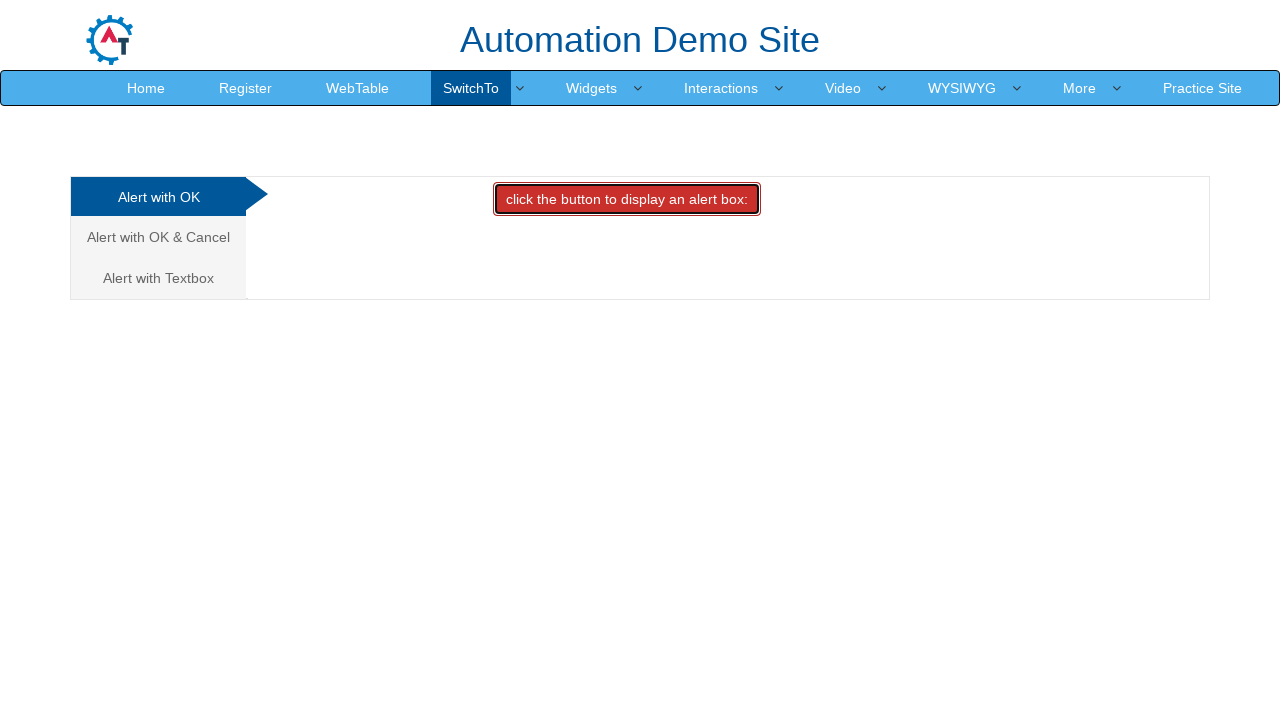

Set up dialog handler to accept alerts
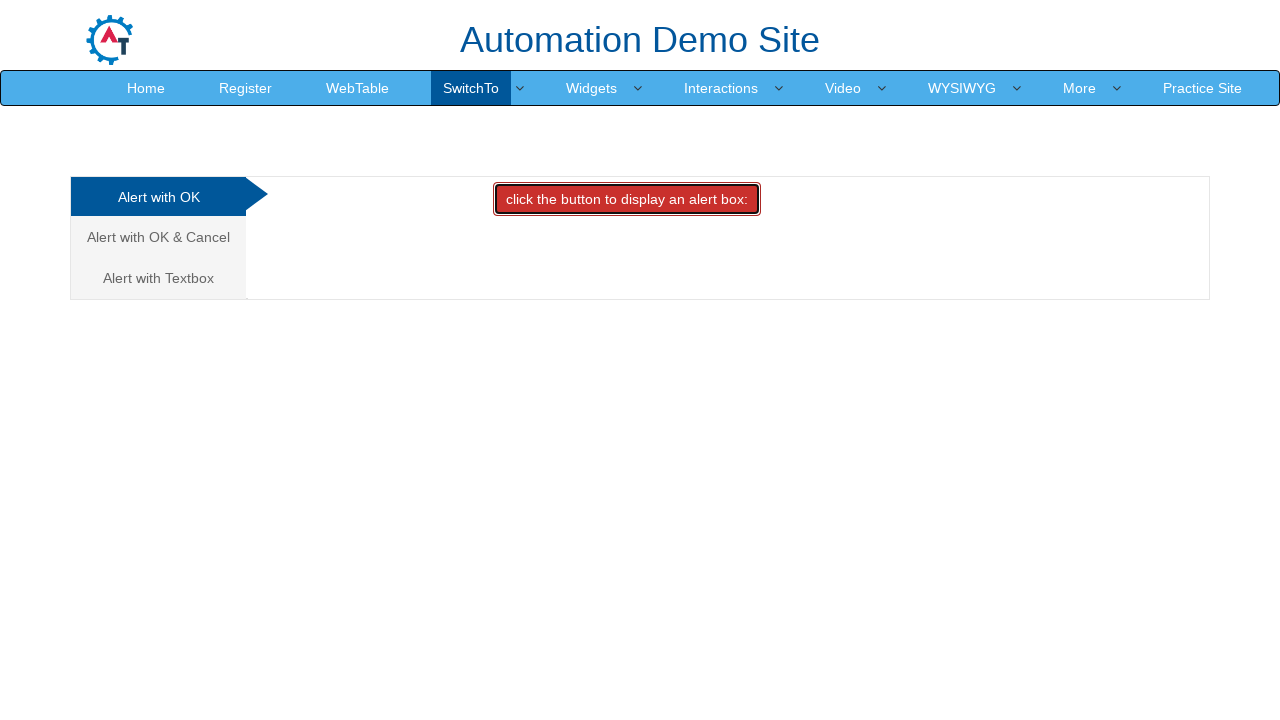

Clicked link to navigate to confirm dialog test at (158, 237) on a:text('Alert with OK & Cancel')
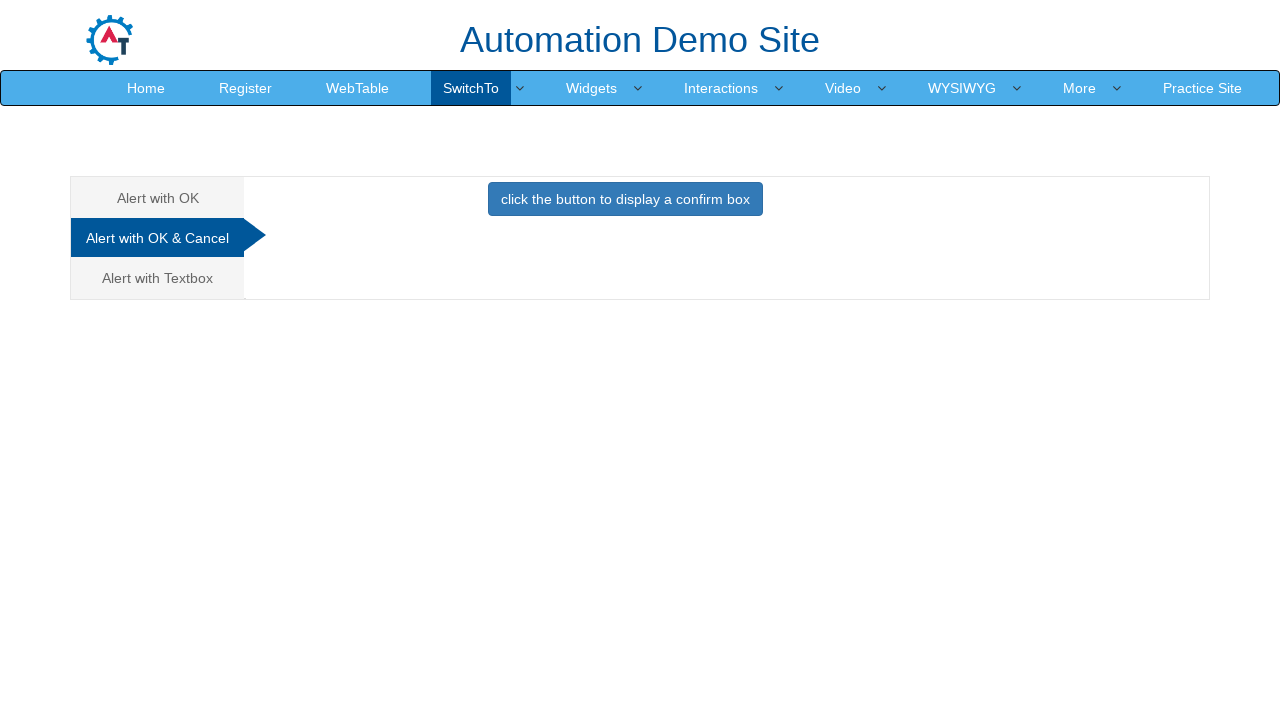

Waited 2 seconds for page to load
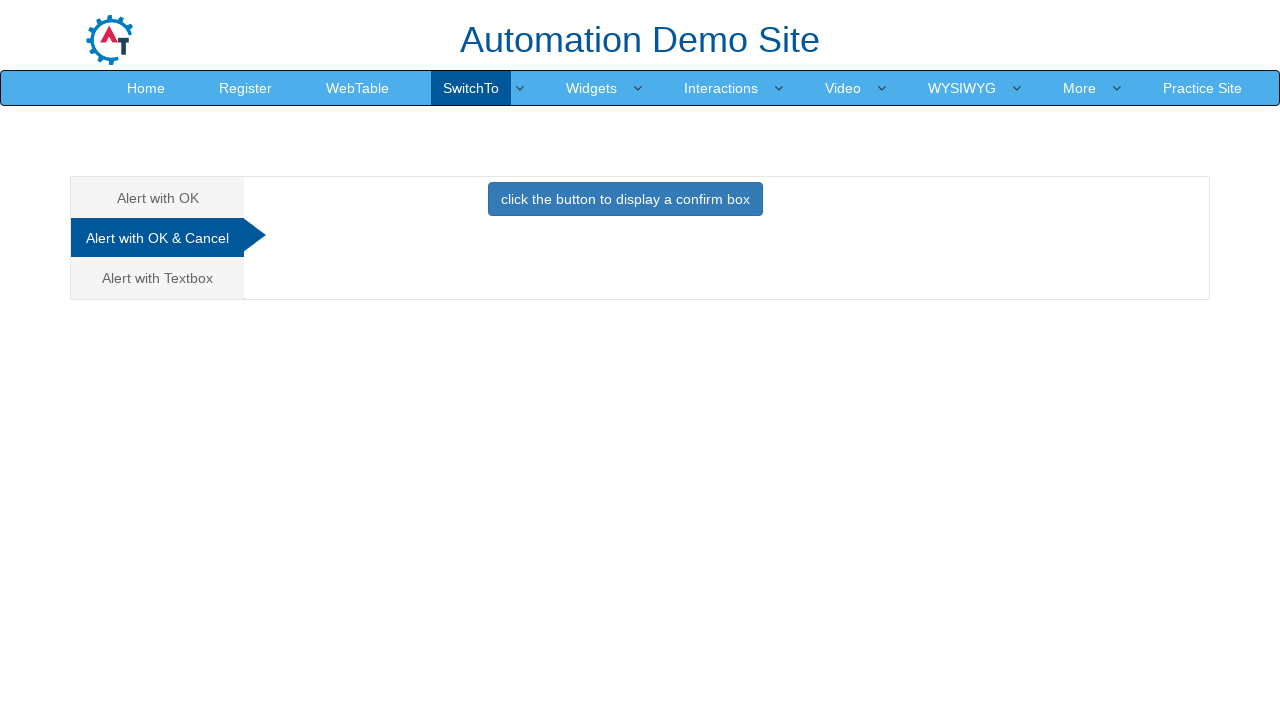

Clicked button to display confirm dialog at (625, 199) on button:text('click the button to display a confirm box')
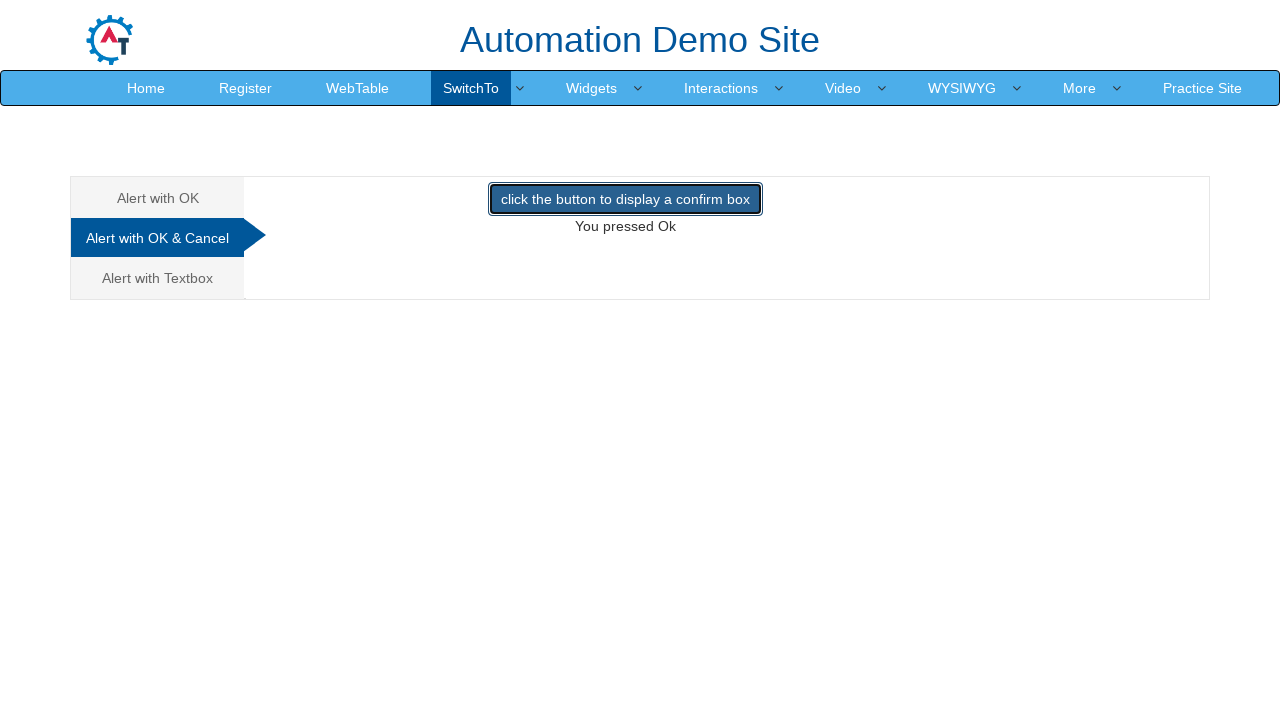

Clicked link to navigate to prompt dialog test at (158, 278) on a:text('Alert with Textbox')
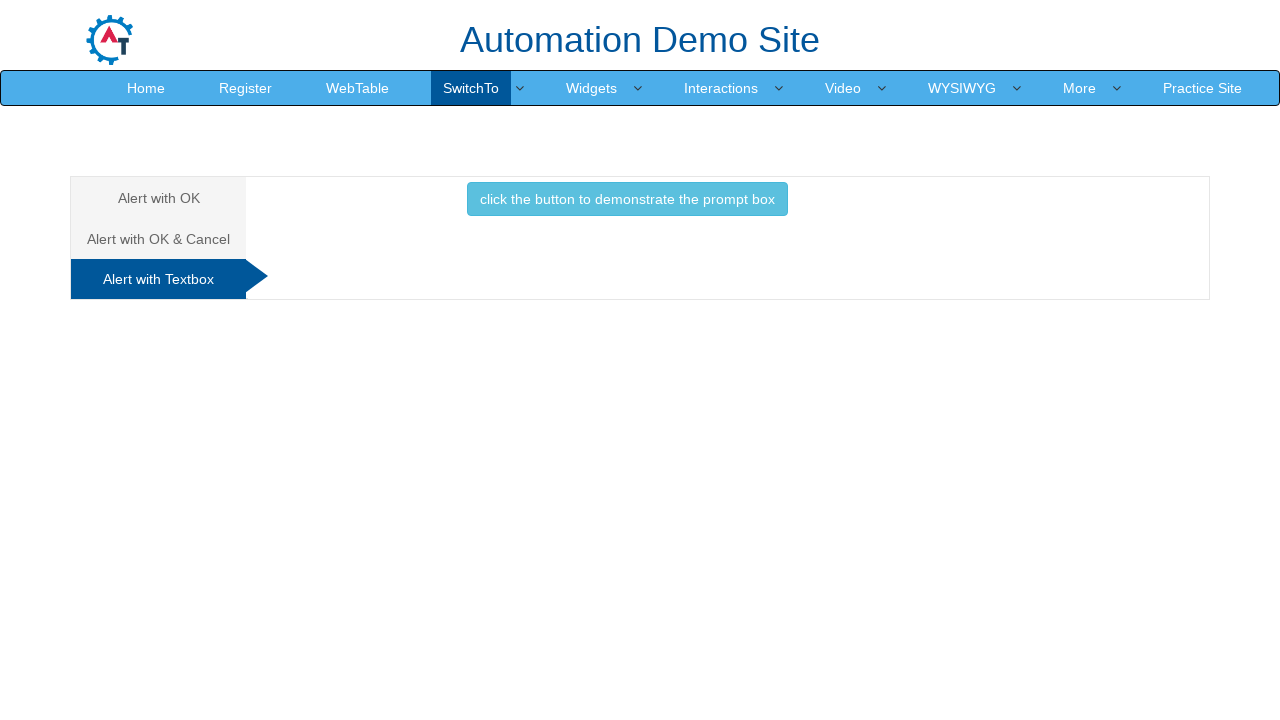

Waited 2 seconds for page to load
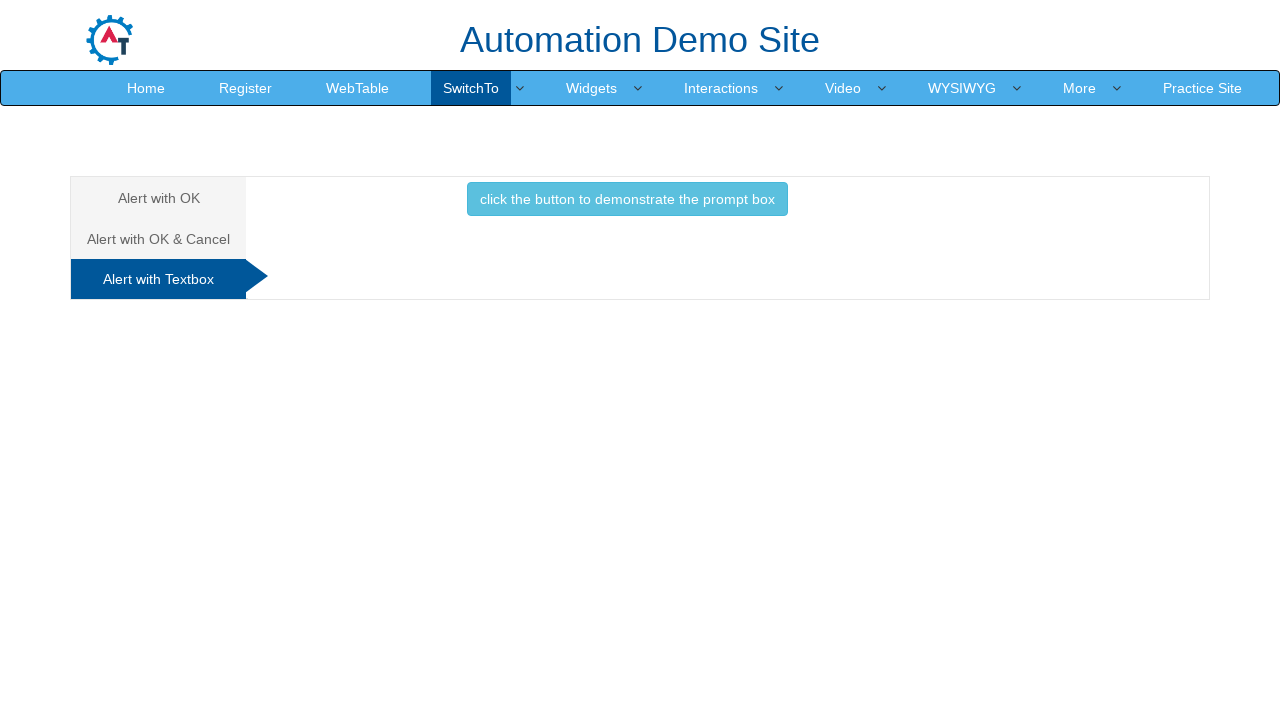

Clicked button to display prompt dialog with textbox at (627, 199) on button.btn.btn-info
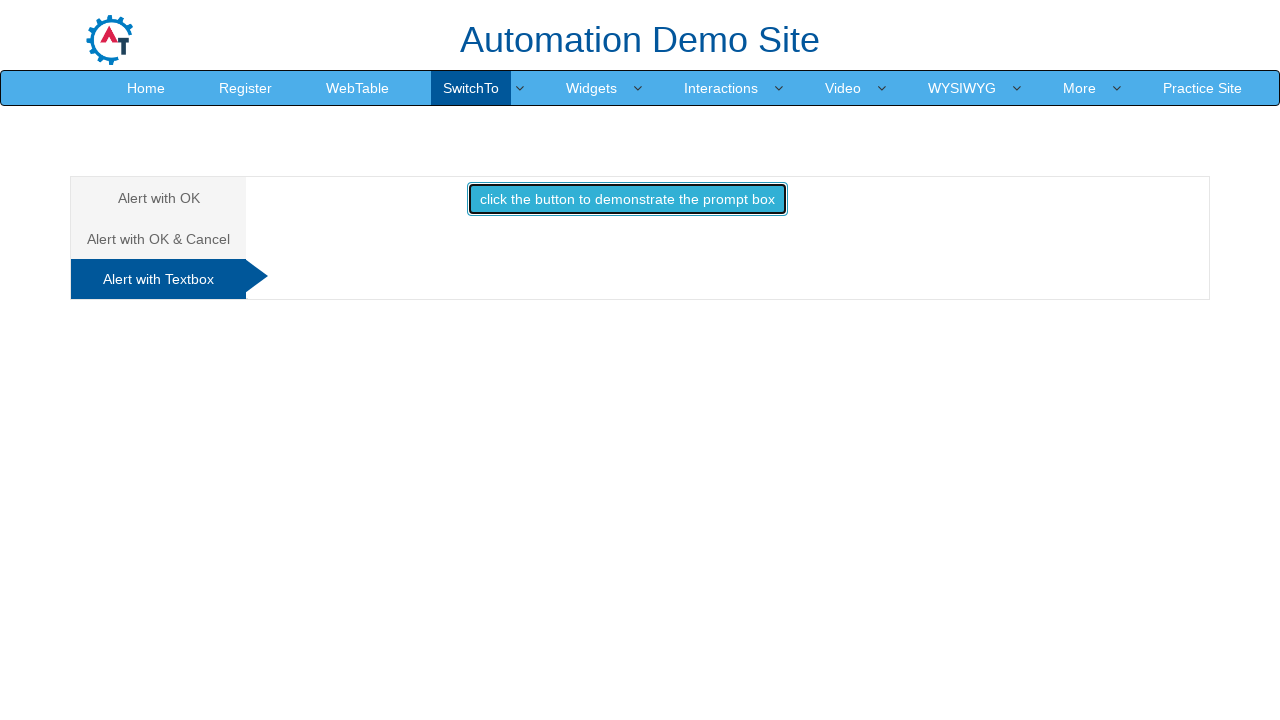

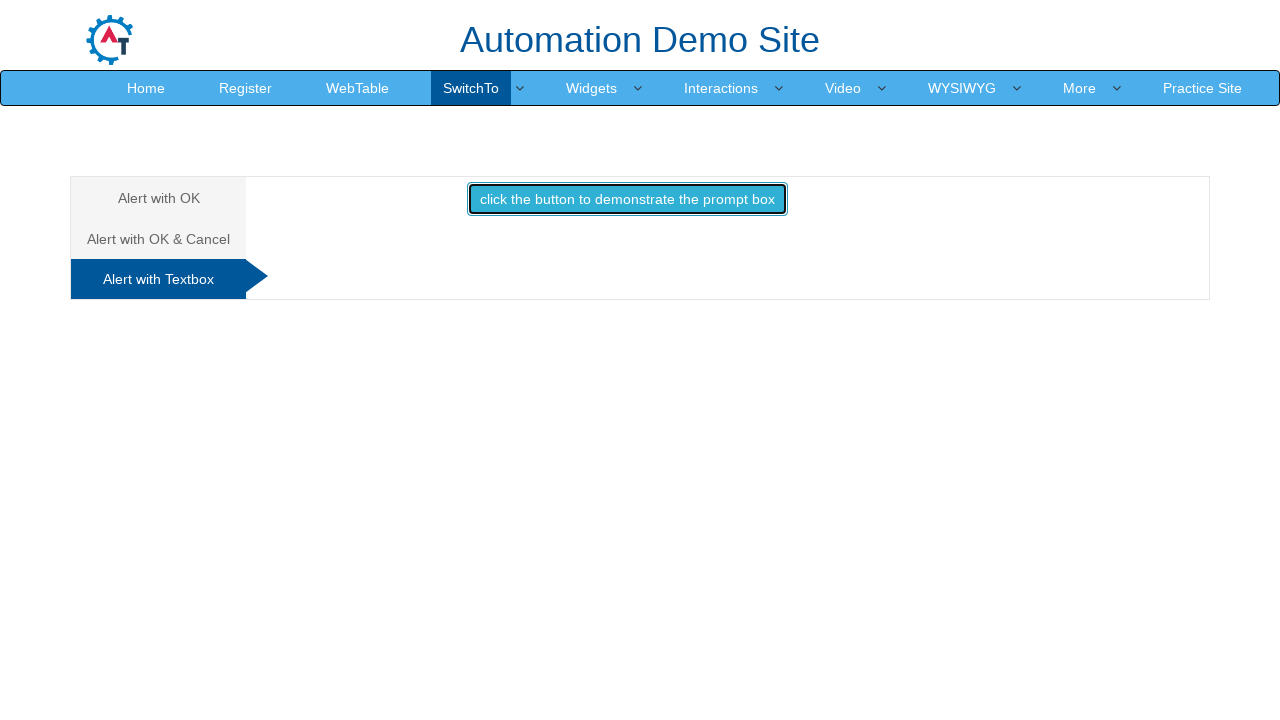